Tests file upload functionality by uploading a test file and verifying the uploaded filename is displayed

Starting URL: https://the-internet.herokuapp.com/

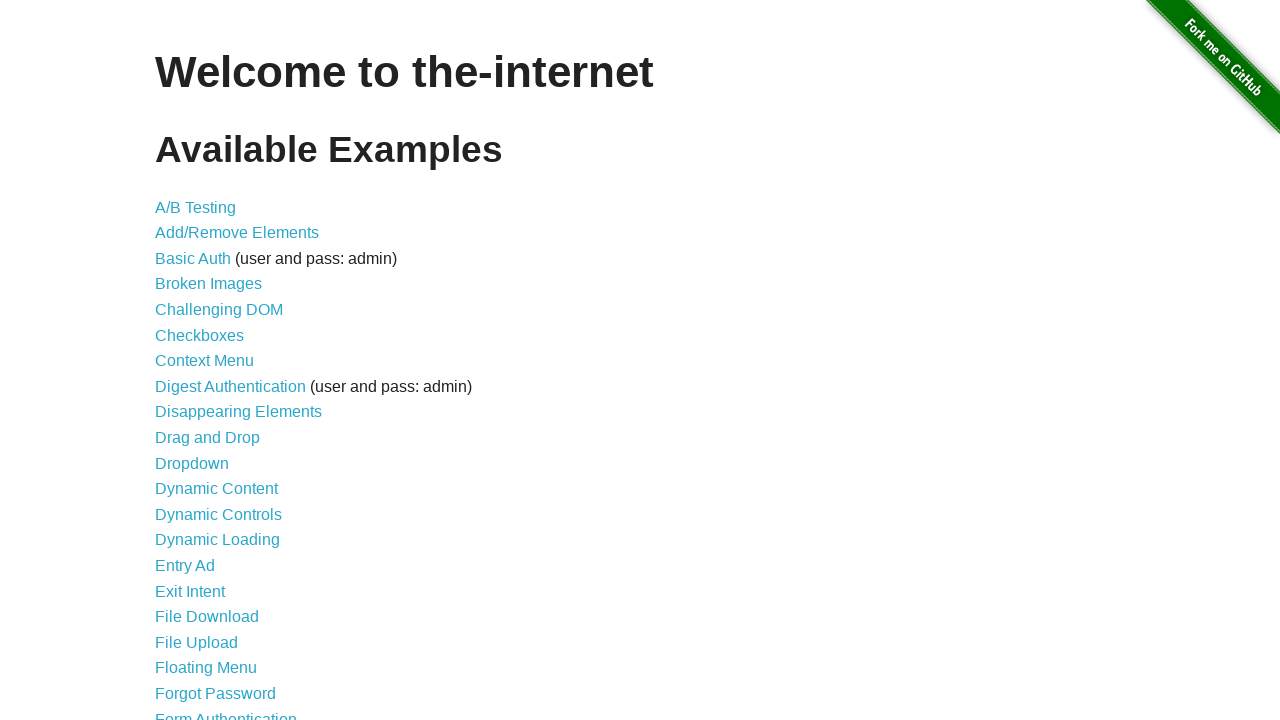

Clicked on File Upload link at (196, 642) on text=File Upload
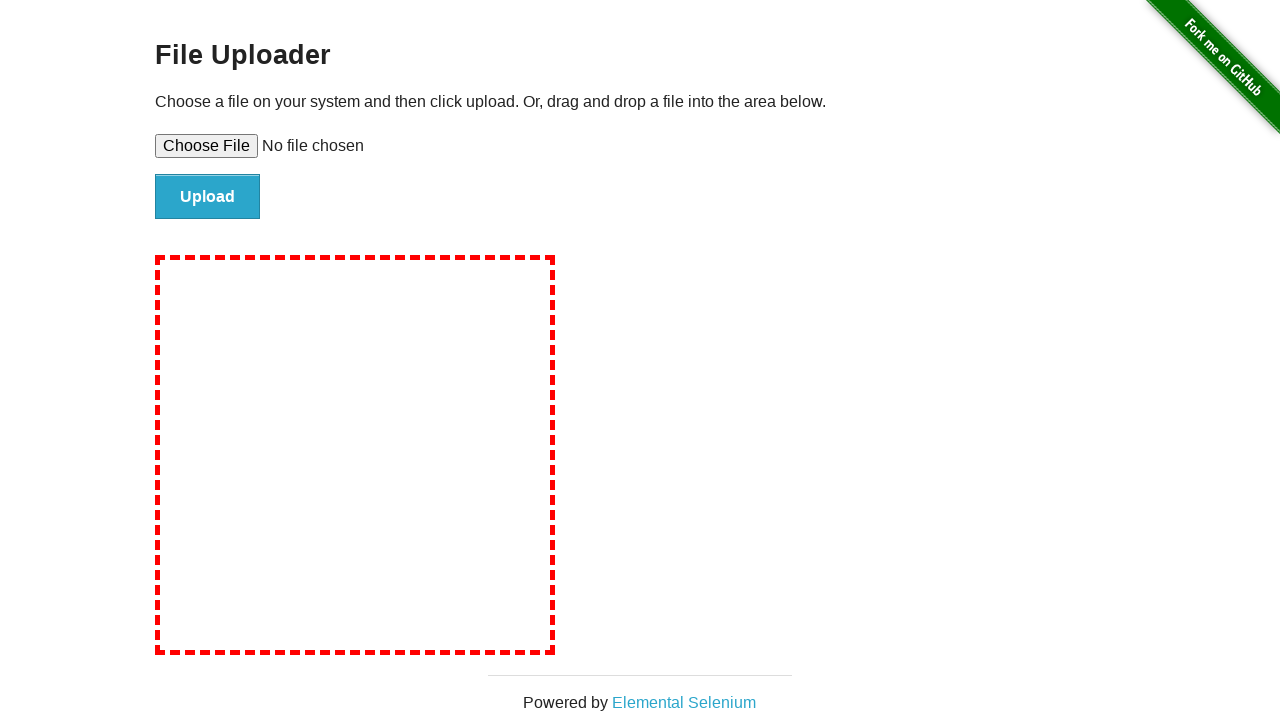

Created temporary test file 'testfile_upload.txt'
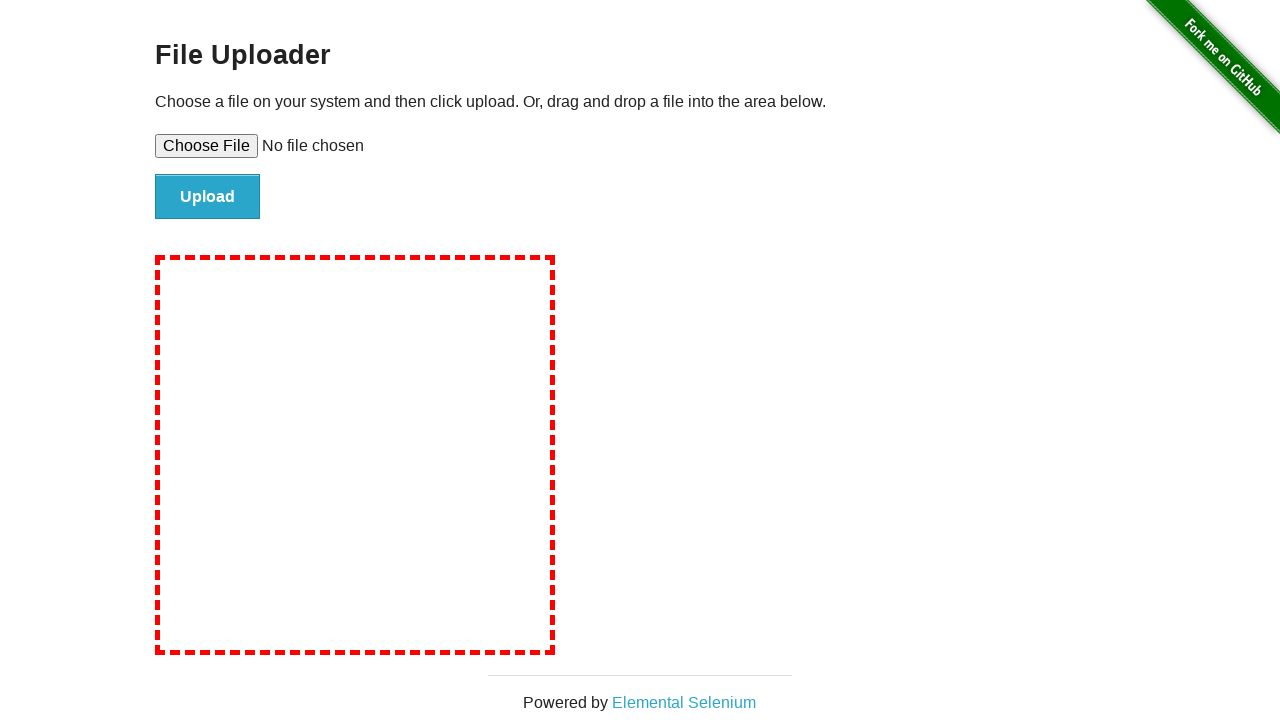

Set file input with test file path
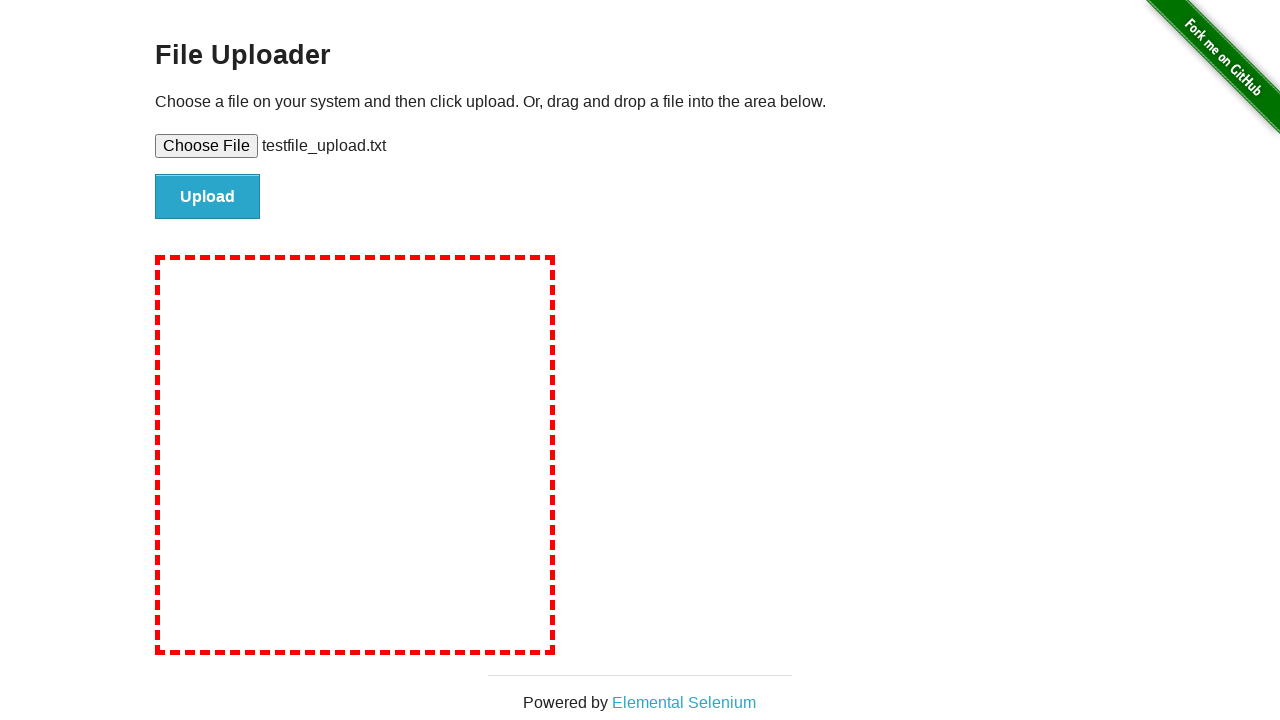

Clicked upload button to submit file at (208, 197) on #file-submit
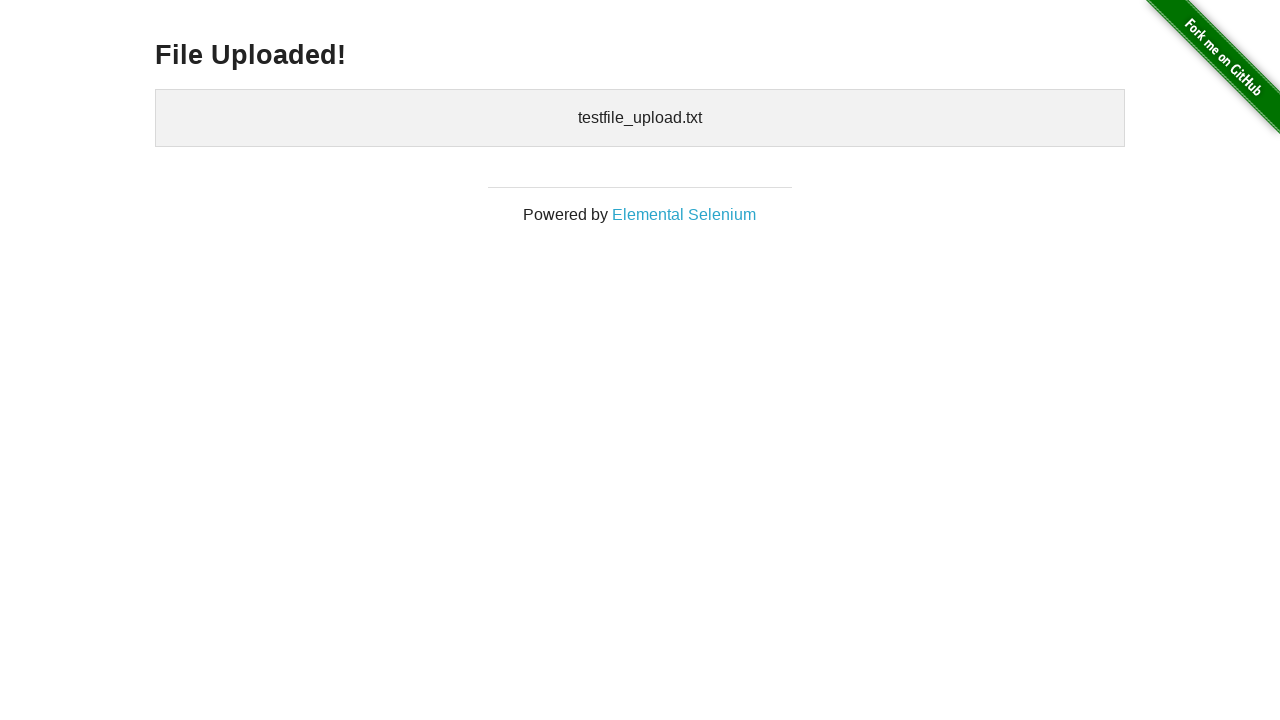

Waited for uploaded files section to appear
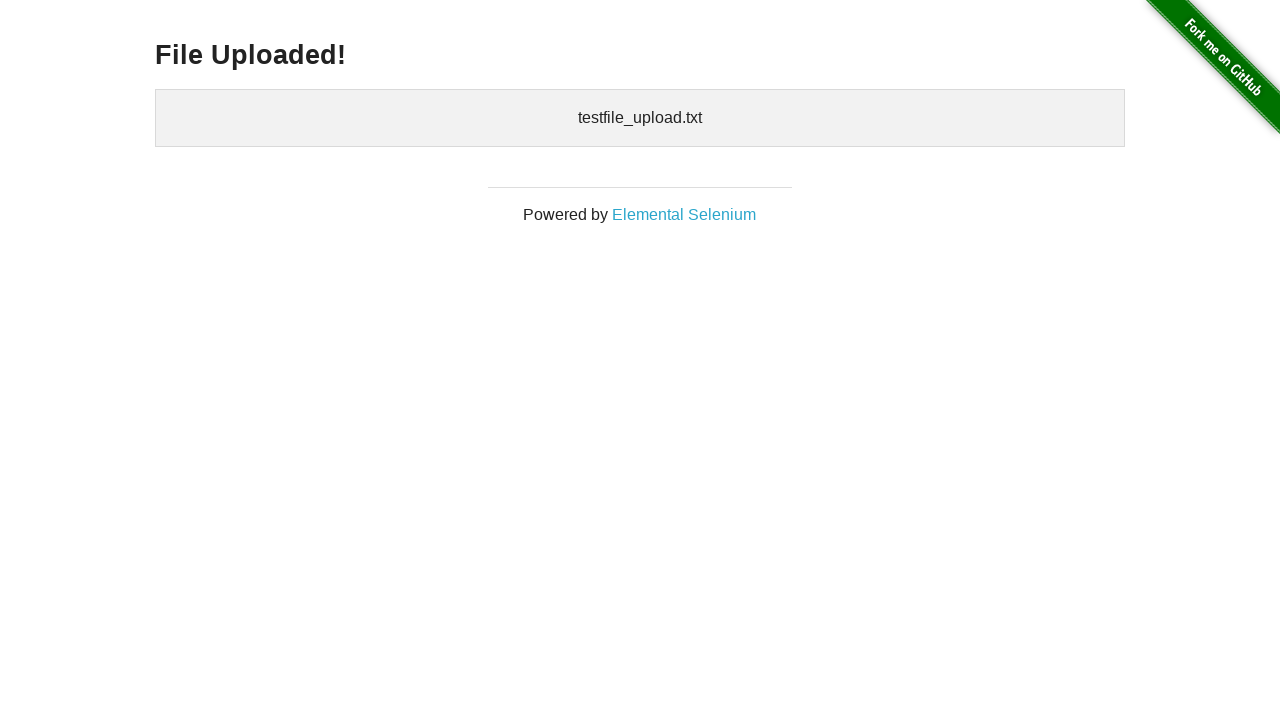

Verified that 'testfile_upload.txt' is displayed in uploaded files
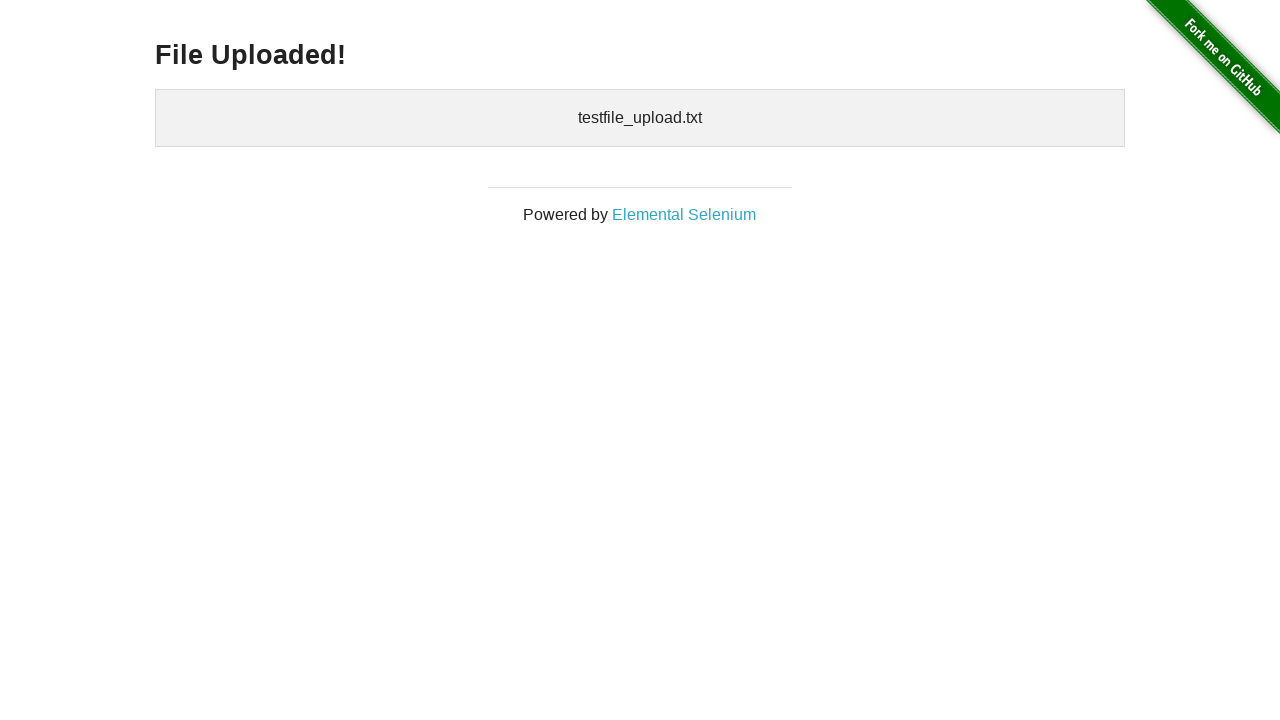

Cleaned up temporary test file
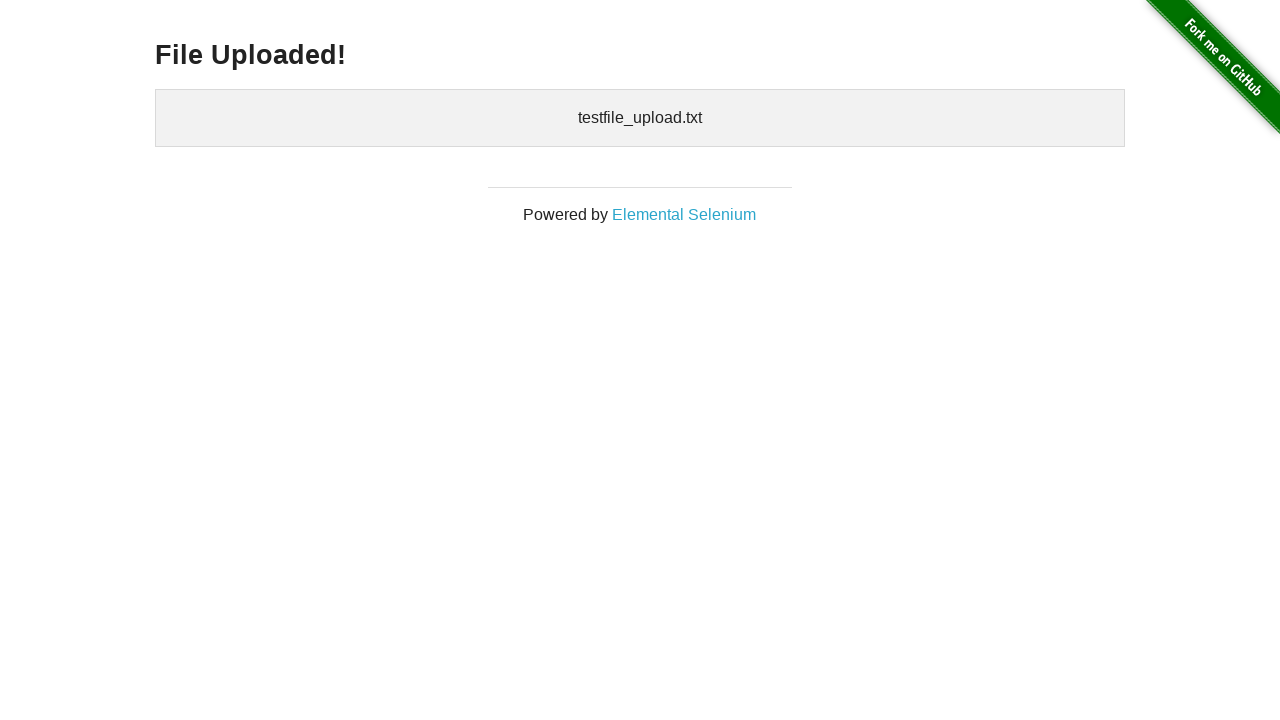

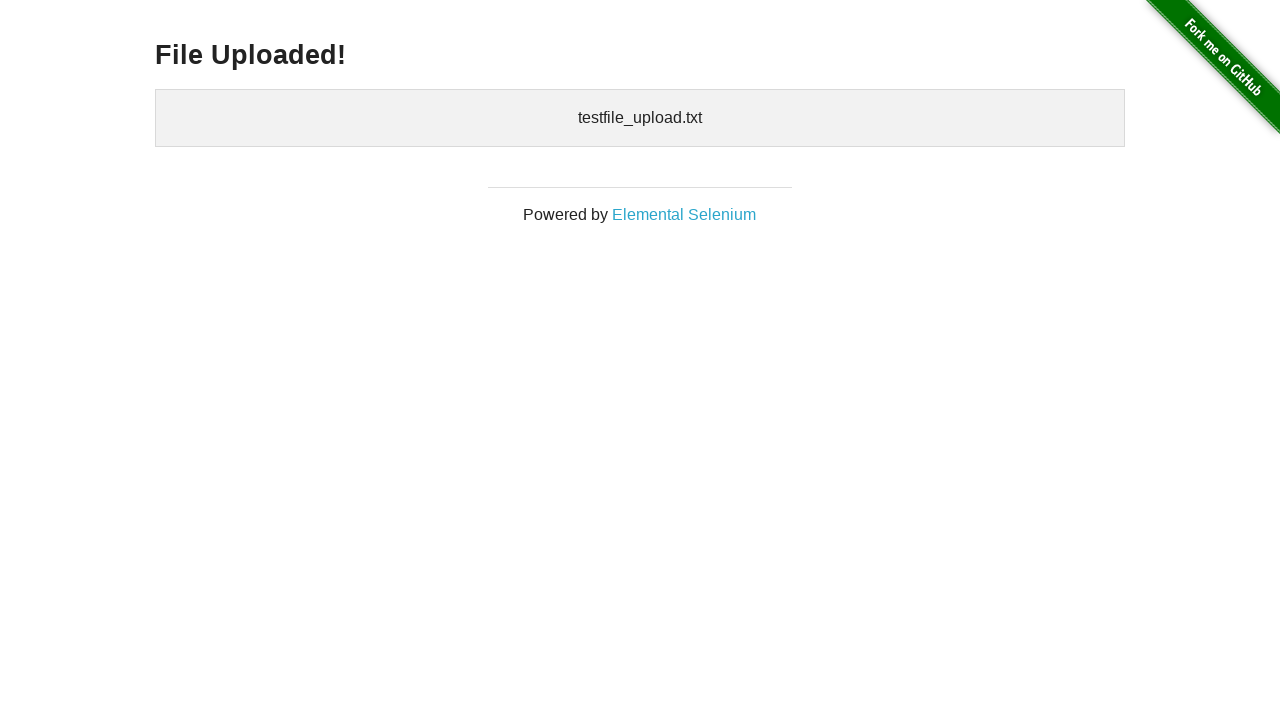